Demonstrates browser window management by maximizing, minimizing, and resizing the browser window, then navigating to YouTube

Starting URL: https://www.youtube.com/

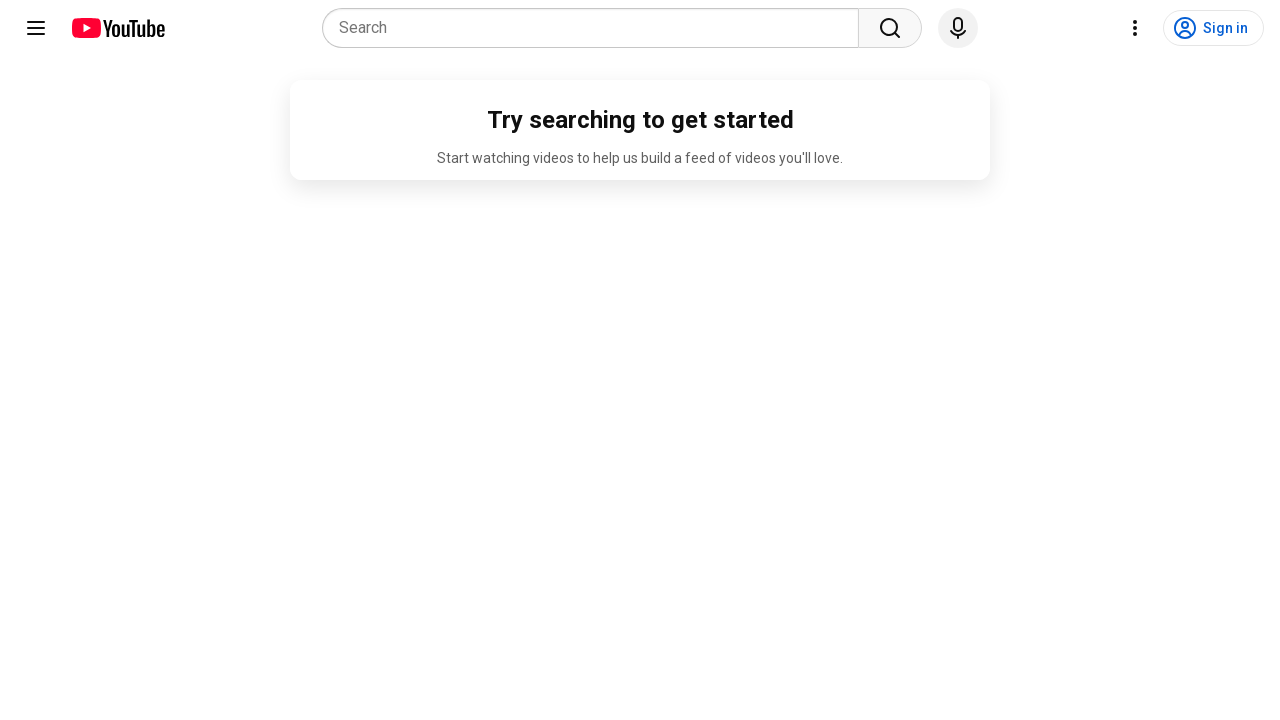

Set viewport size to 1920x1080 (maximized)
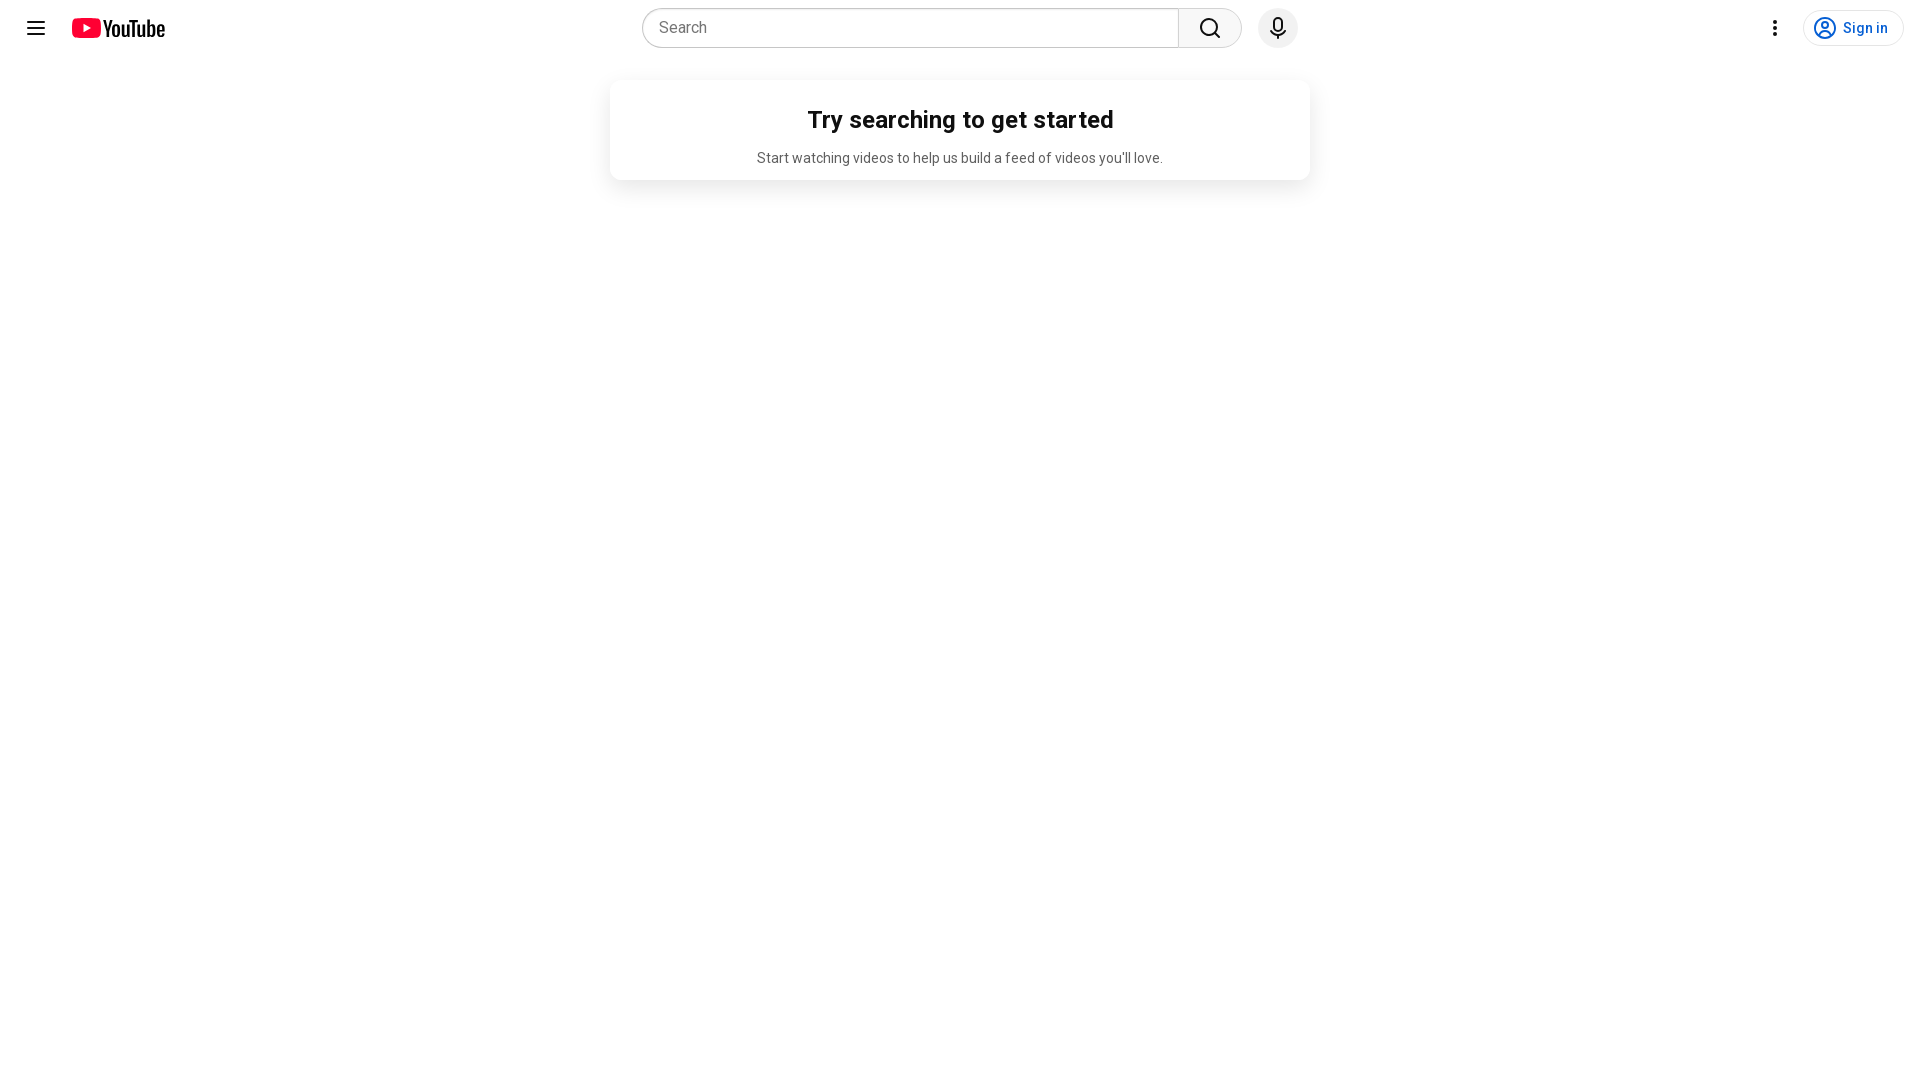

Waited 2 seconds for browser to stabilize
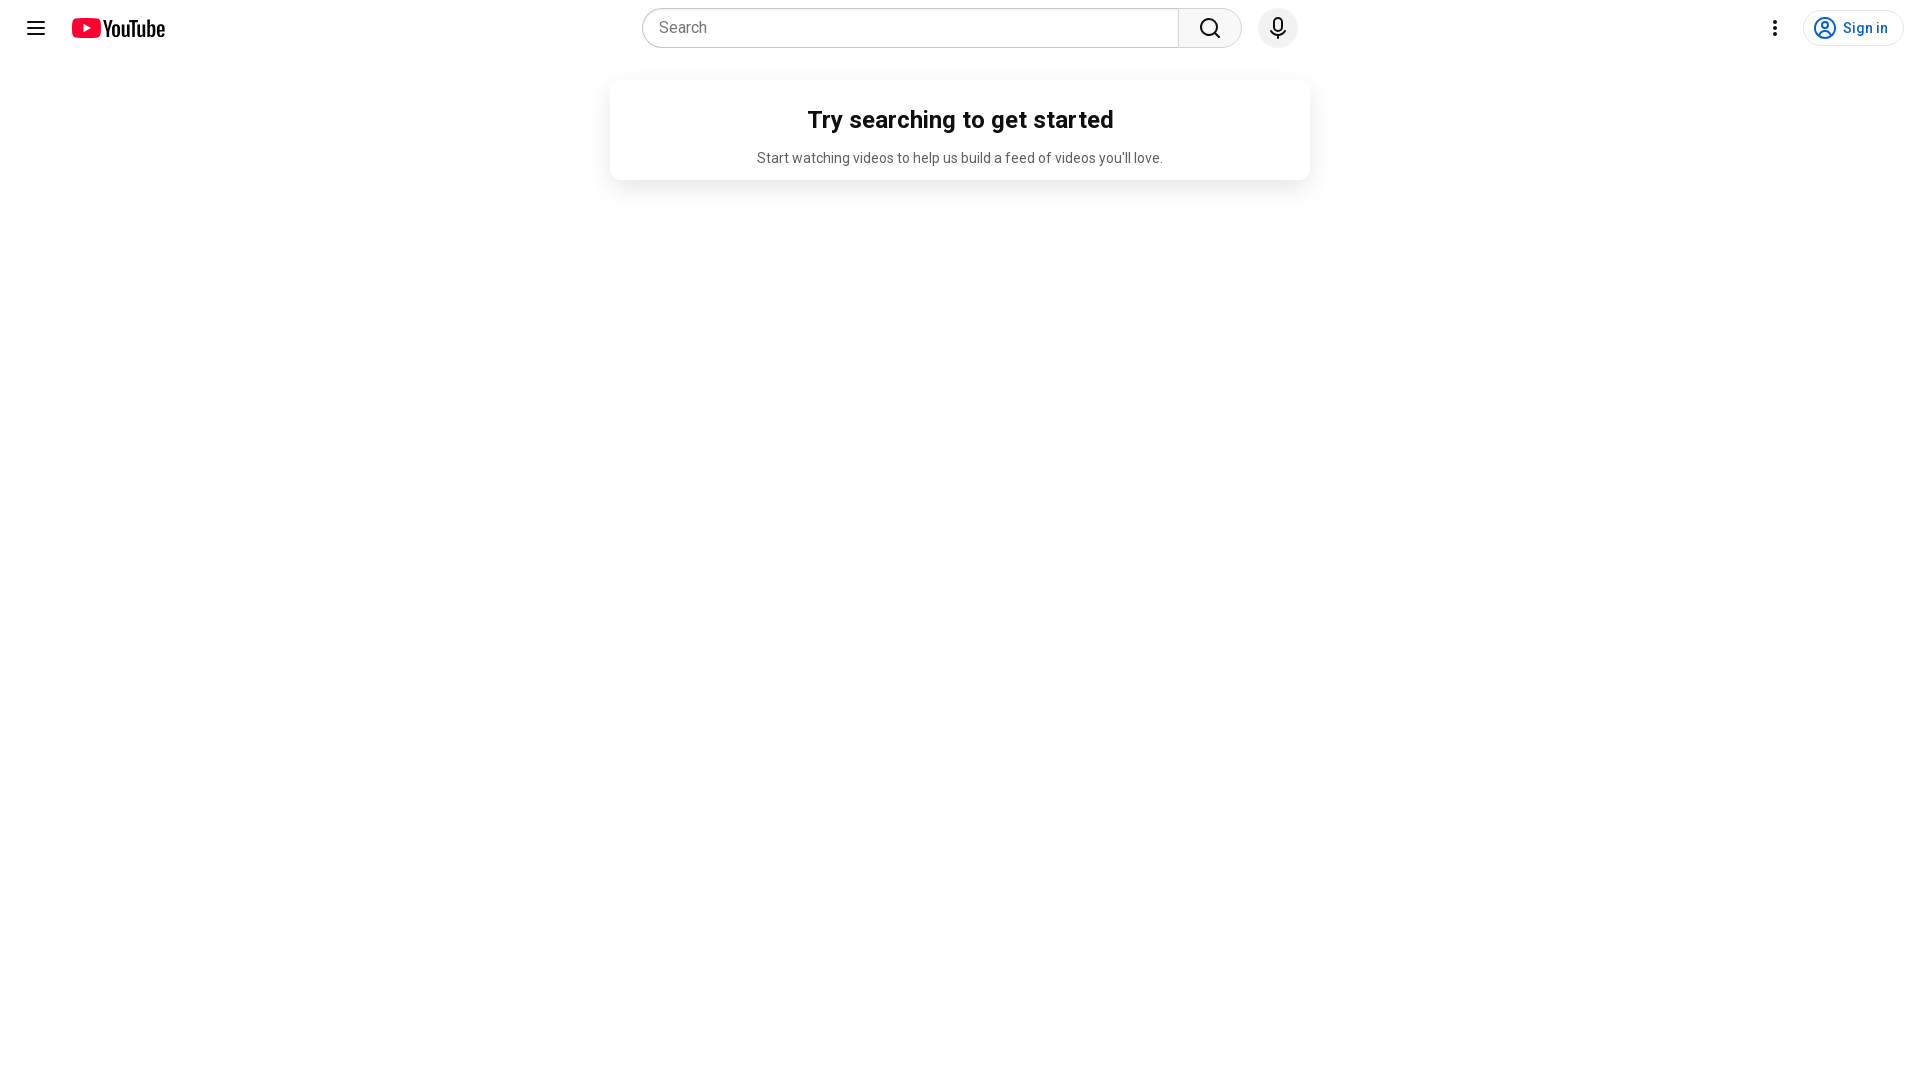

Set viewport size to 200x400 (minimized)
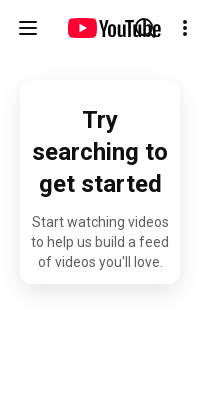

Waited 2 seconds for page to load
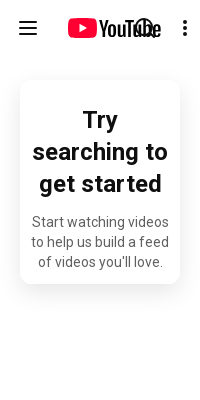

YouTube page loaded and main content (ytd-app) confirmed visible
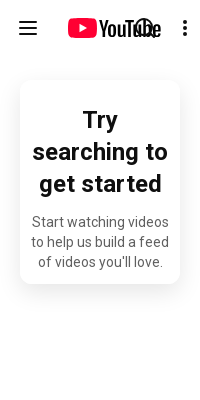

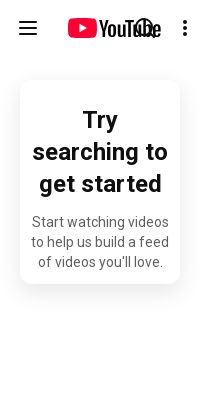